Tests that new todo items are appended to the bottom of the list and counter displays correctly

Starting URL: https://demo.playwright.dev/todomvc

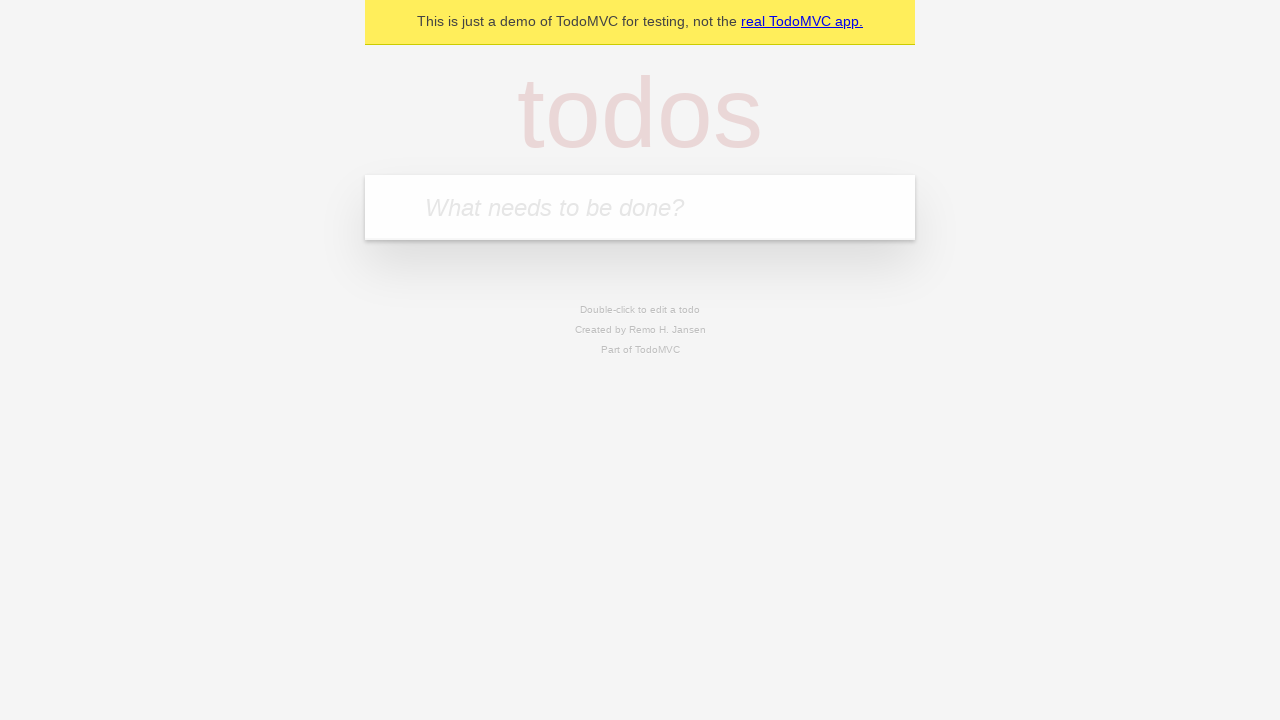

Filled todo input with 'buy some cheese' on internal:attr=[placeholder="What needs to be done?"i]
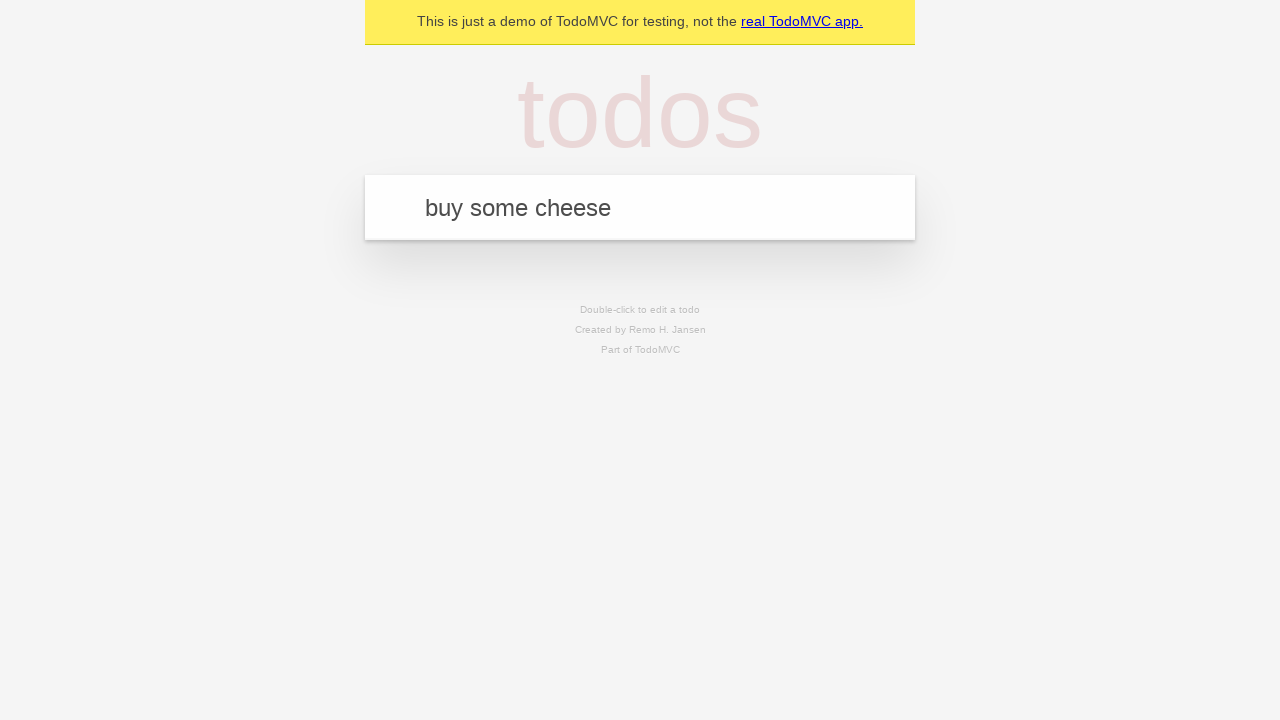

Pressed Enter to add 'buy some cheese' to the list on internal:attr=[placeholder="What needs to be done?"i]
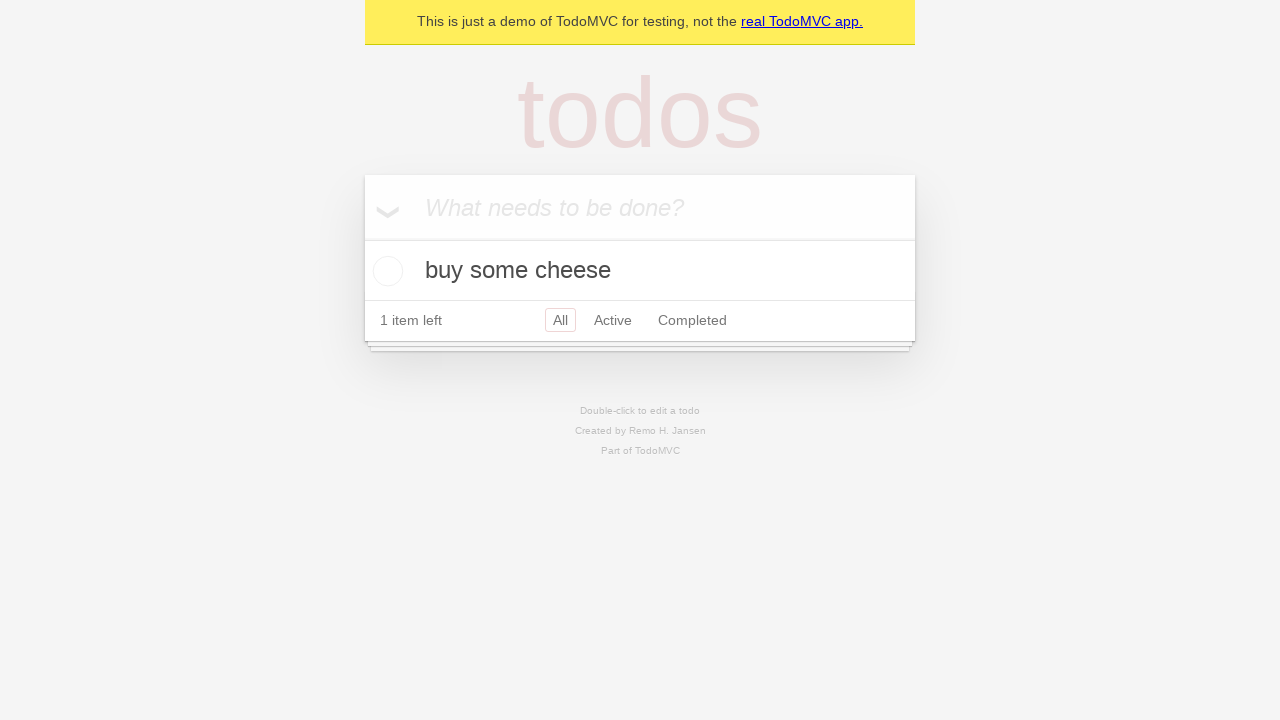

Filled todo input with 'feed the cat' on internal:attr=[placeholder="What needs to be done?"i]
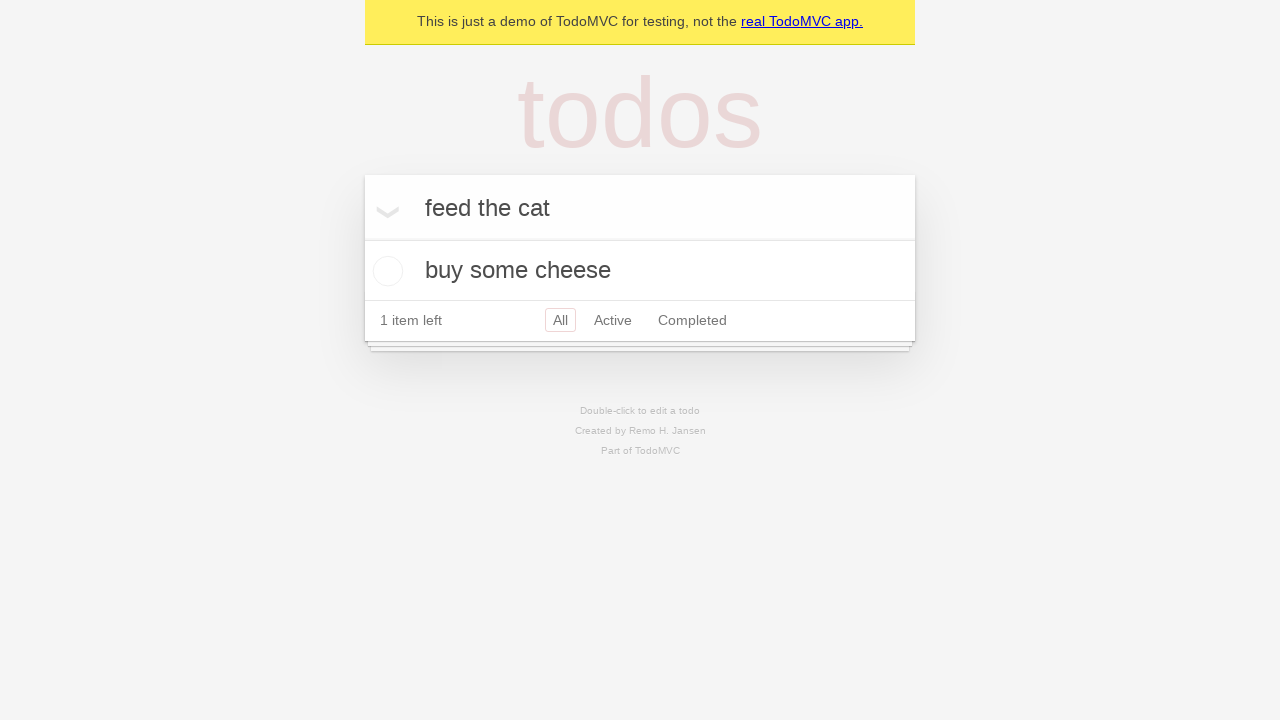

Pressed Enter to add 'feed the cat' to the list on internal:attr=[placeholder="What needs to be done?"i]
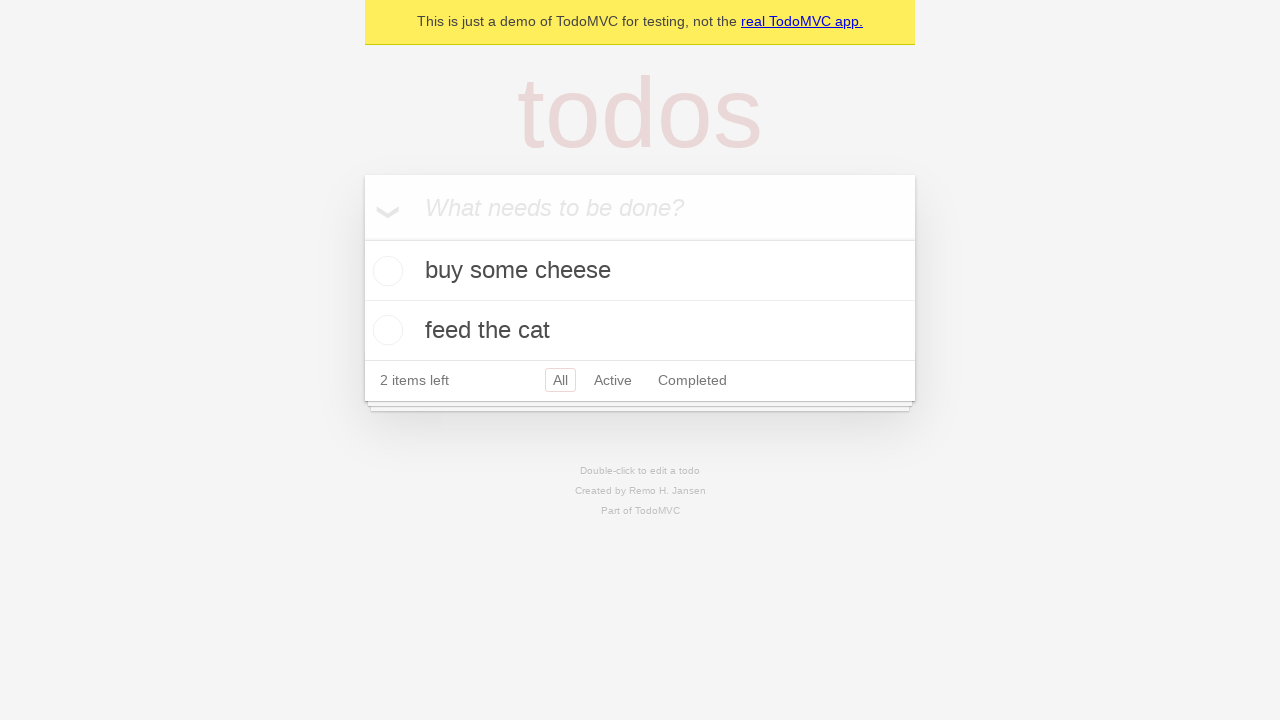

Filled todo input with 'book a doctors appointment' on internal:attr=[placeholder="What needs to be done?"i]
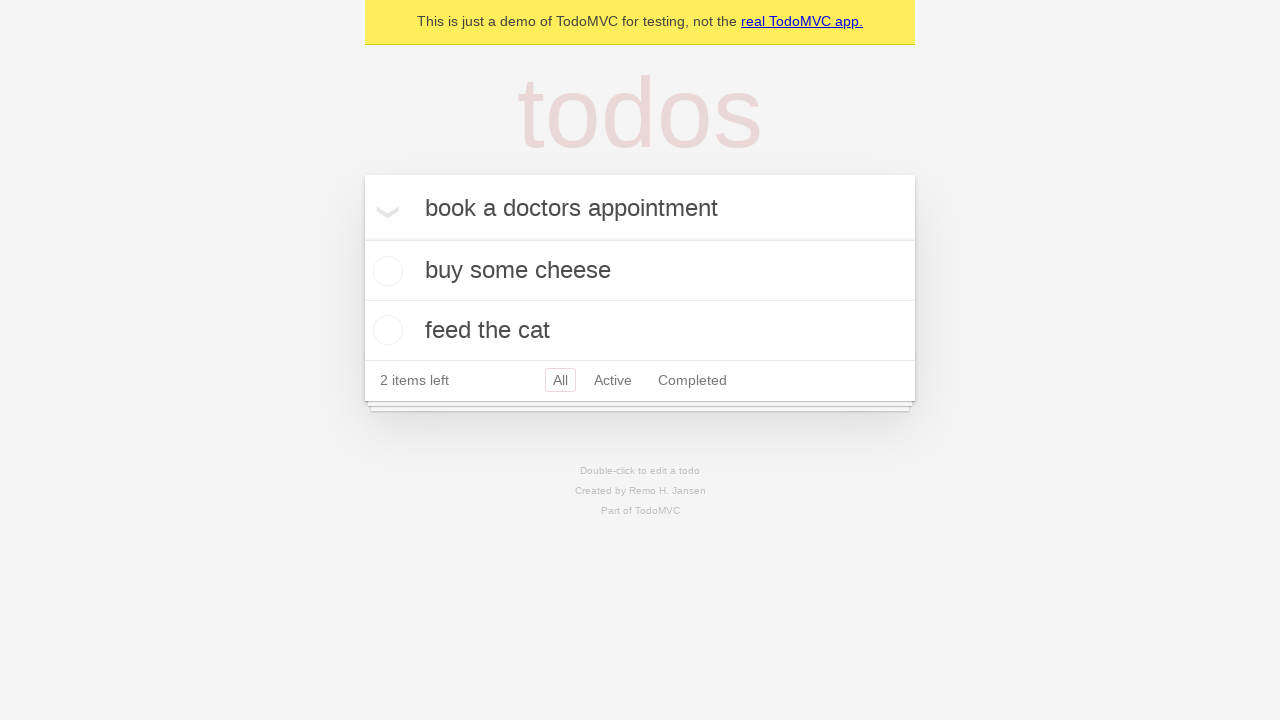

Pressed Enter to add 'book a doctors appointment' to the list on internal:attr=[placeholder="What needs to be done?"i]
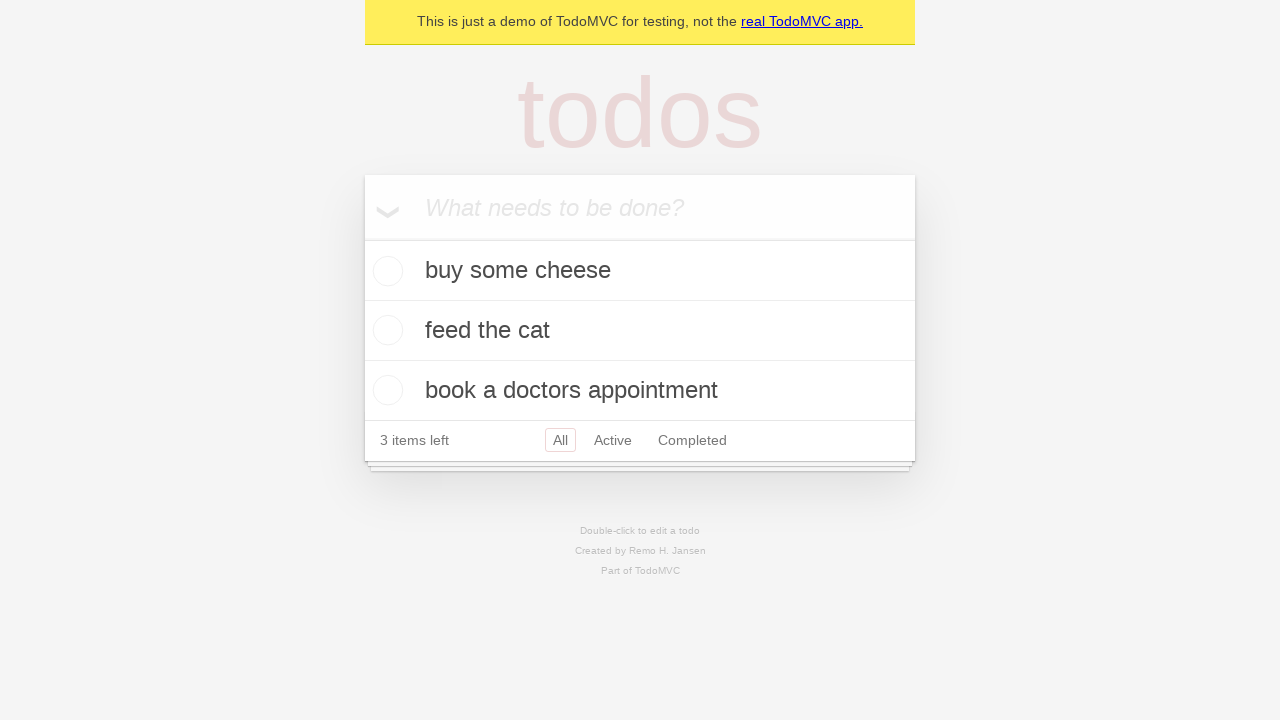

Verified that '3 items left' counter is displayed
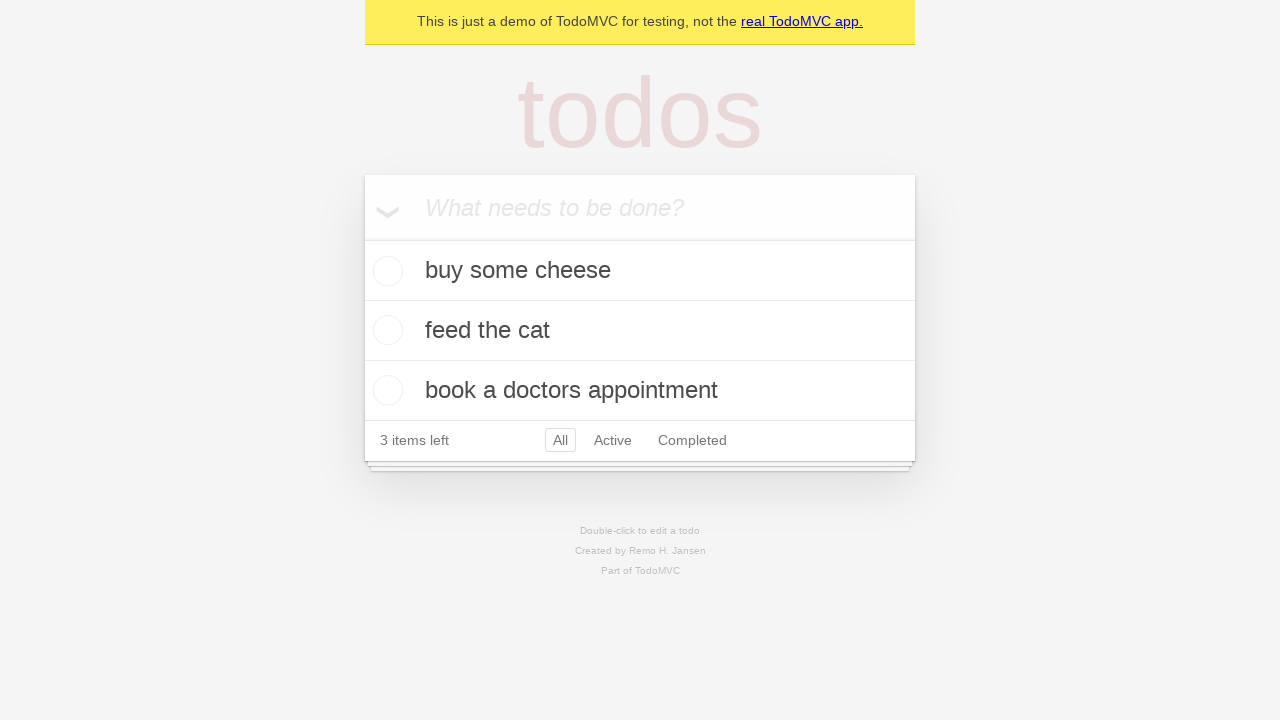

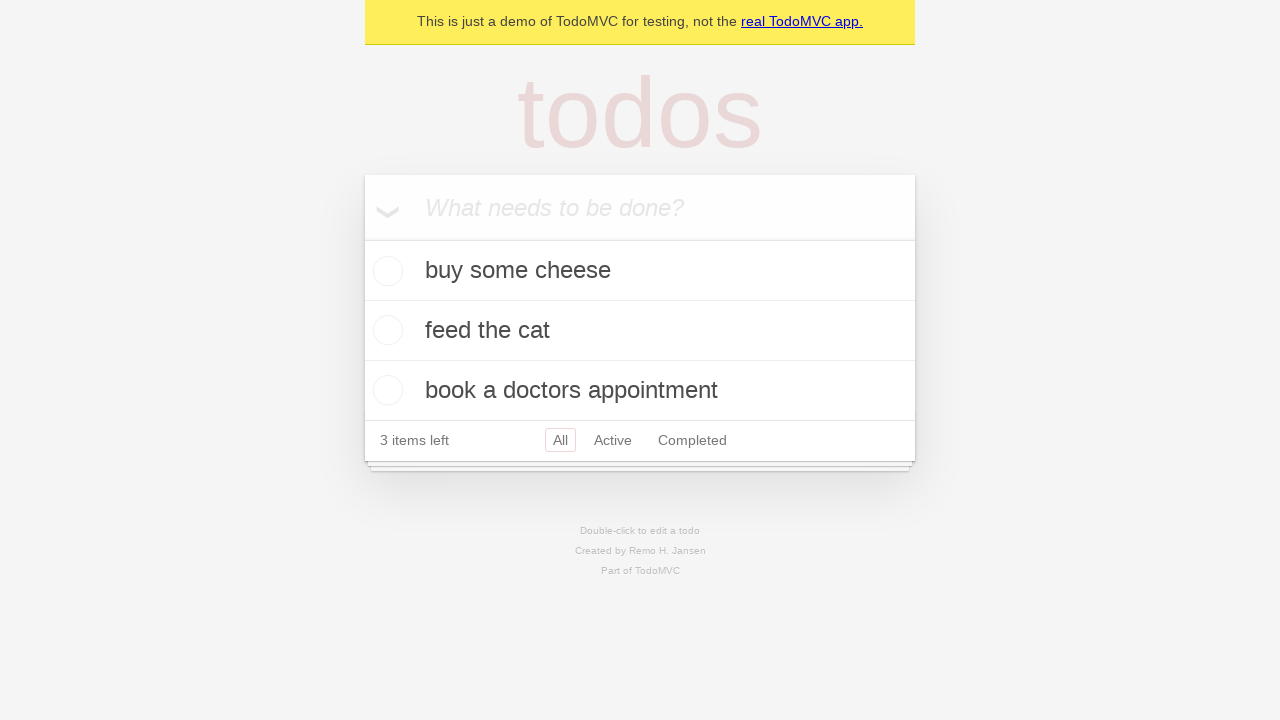